Tests mouse hover and context click (right-click) actions on an element, then clicks a "Reload" link from the hover menu.

Starting URL: https://rahulshettyacademy.com/AutomationPractice/

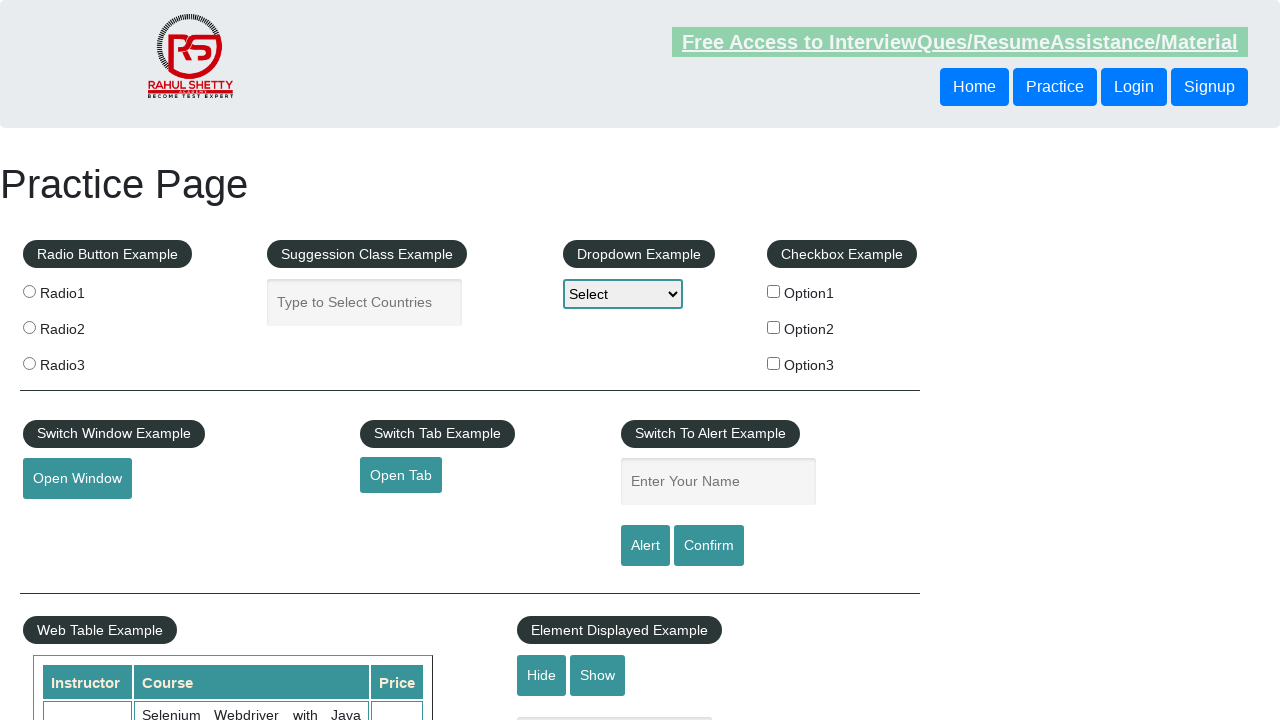

Navigated to AutomationPractice page
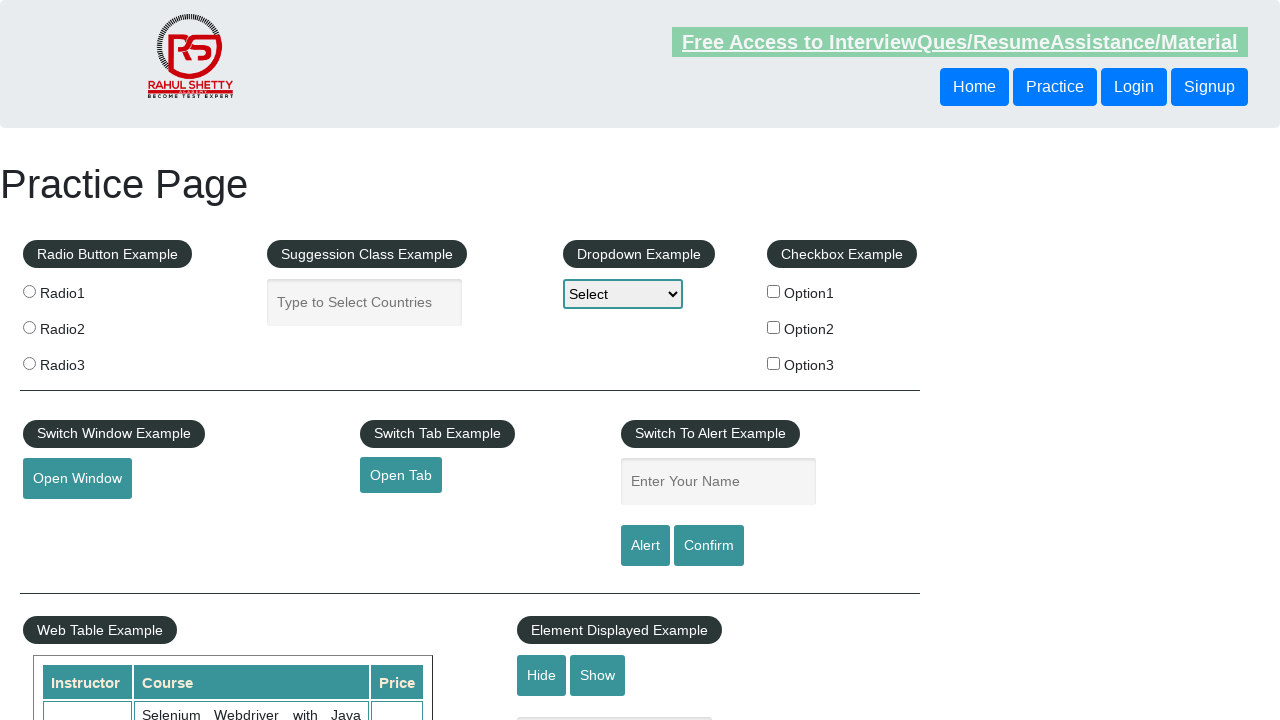

Hovered over the mouse hover element at (83, 361) on #mousehover
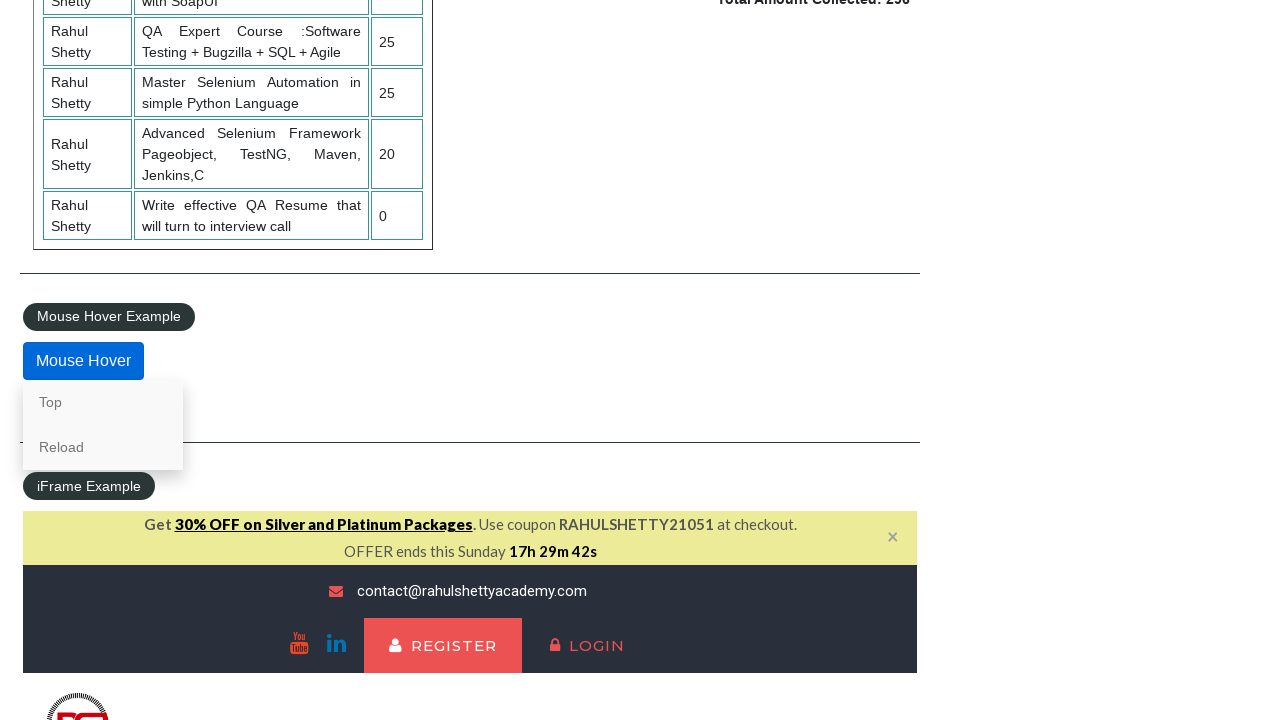

Right-clicked (context click) on the mouse hover element at (83, 361) on #mousehover
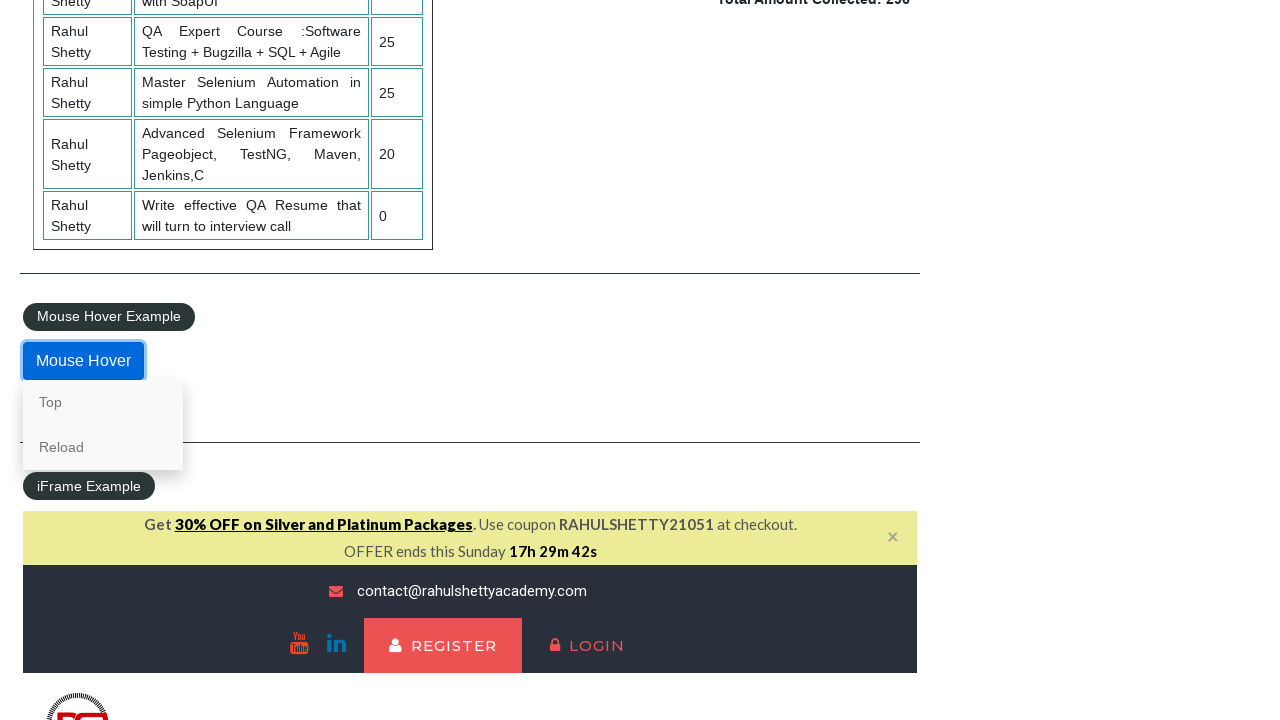

Clicked the Reload link from the hover menu at (103, 447) on a:has-text('Reload')
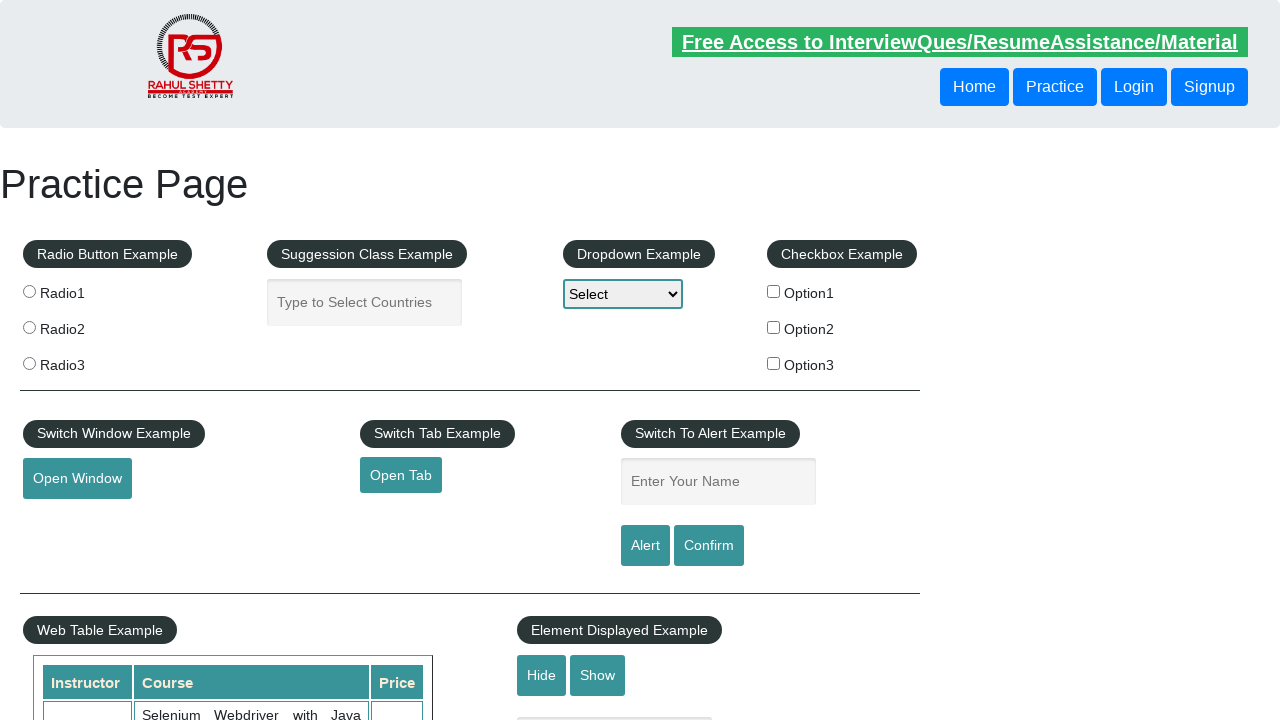

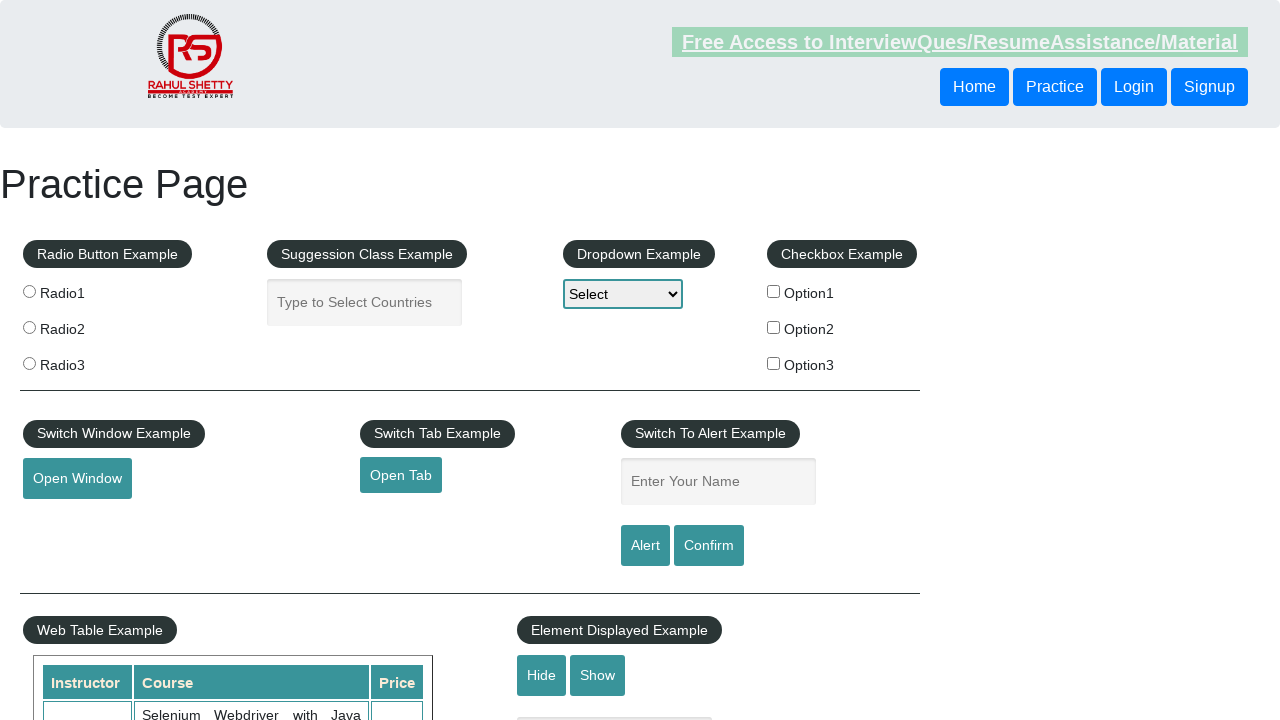